Navigates to a Selenium practice form page, then navigates to Gmail, demonstrating basic page navigation between multiple URLs.

Starting URL: http://www.seleniumframework.com/Practiceform/

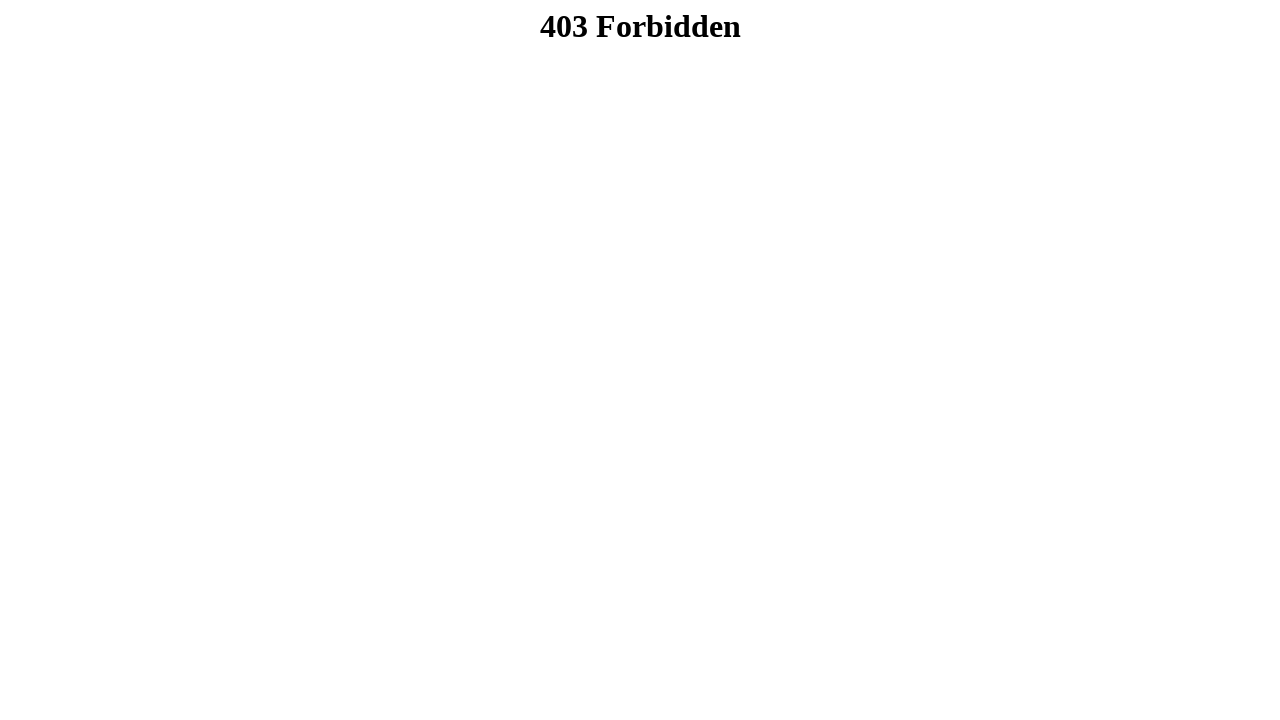

Selenium practice form page loaded (domcontentloaded)
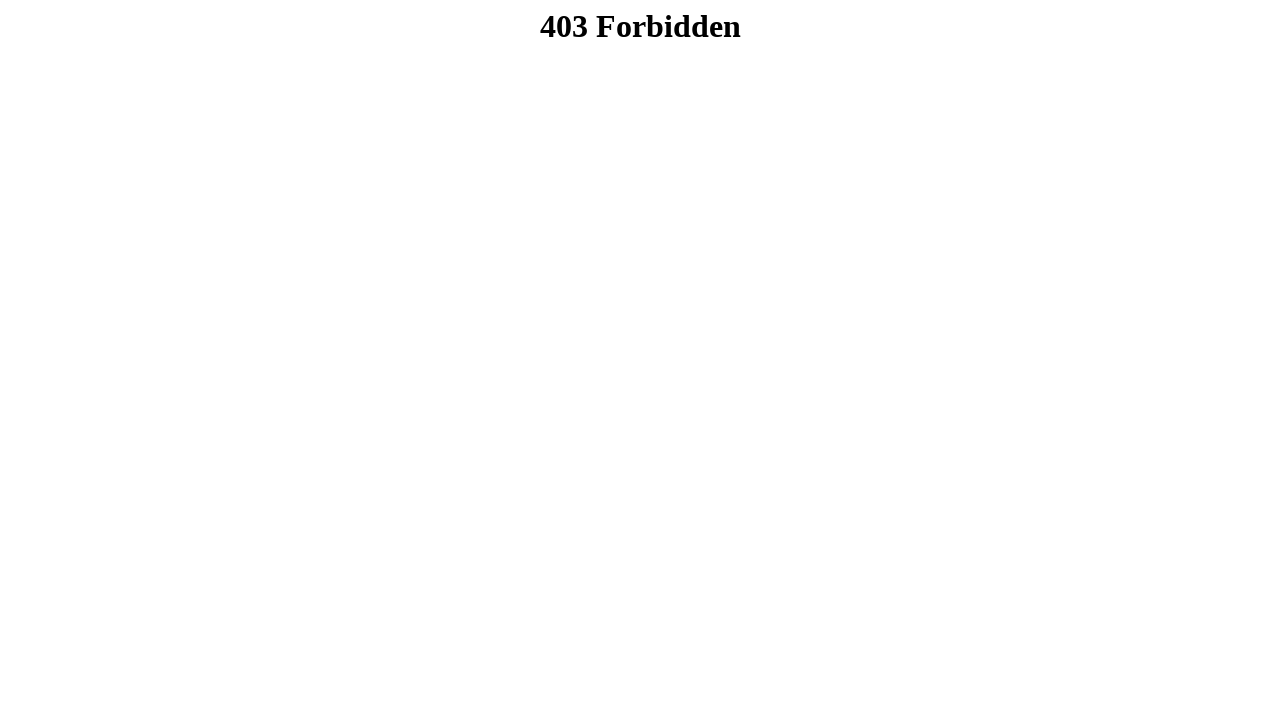

Navigated to Gmail
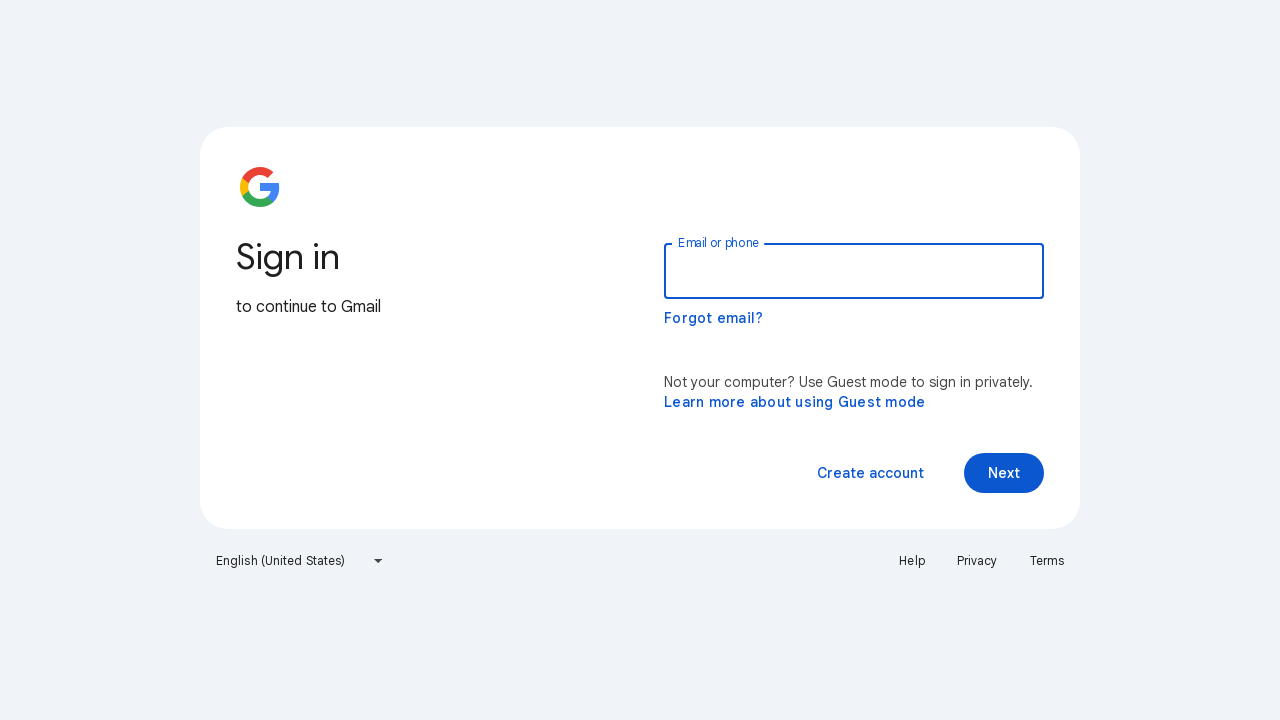

Gmail page loaded (domcontentloaded)
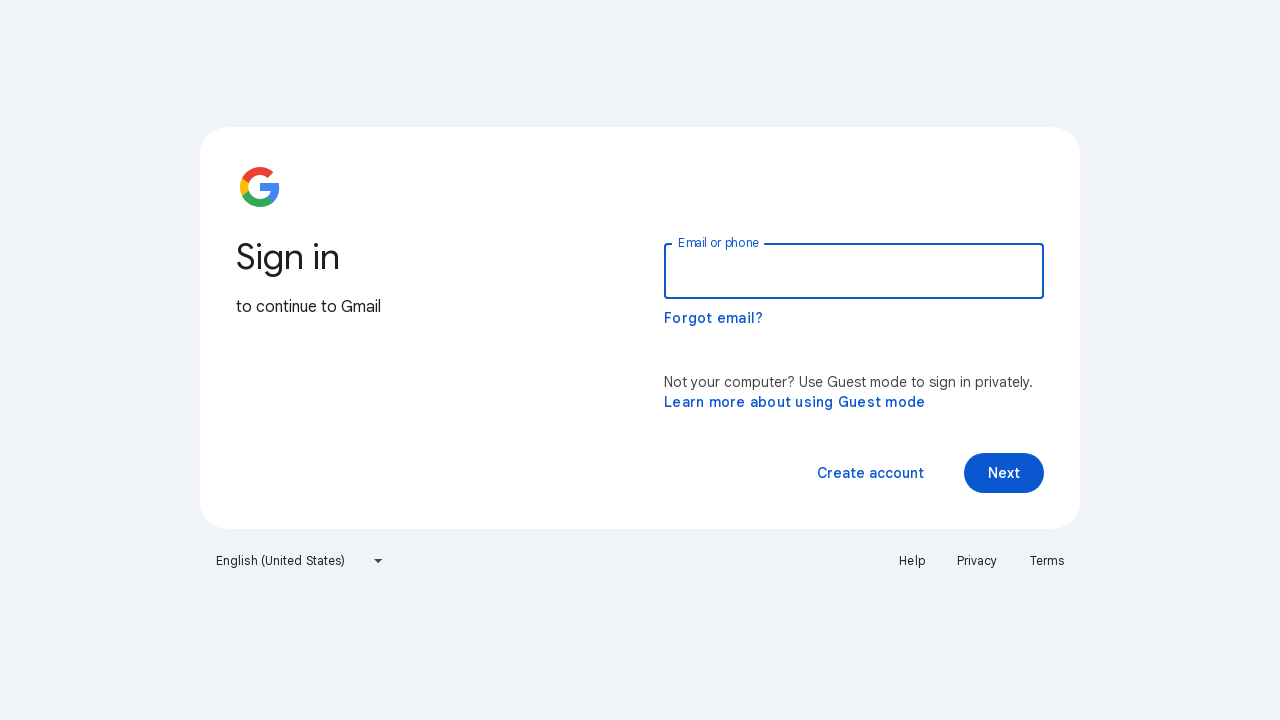

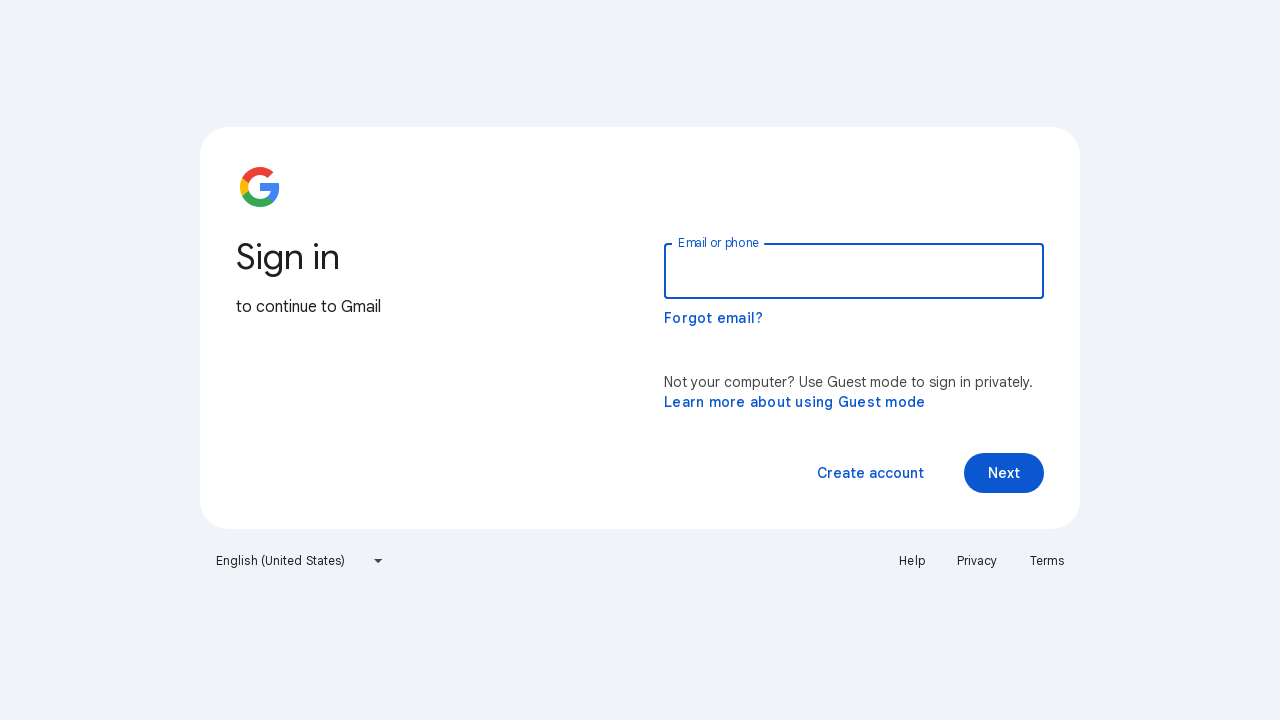